Tests the PUBG Mobile player ID lookup functionality on Midasbuy by entering a player ID and verifying the username lookup process works correctly.

Starting URL: https://www.midasbuy.com/midasbuy/mm/buy/pubgm

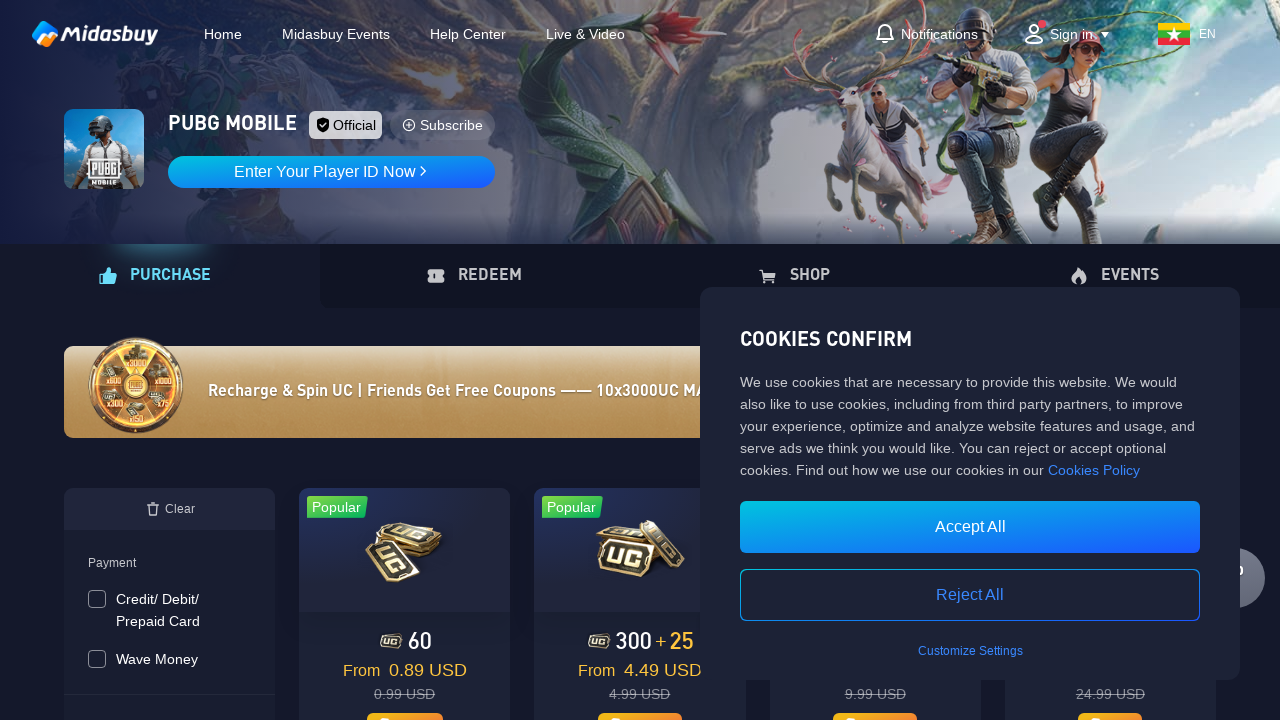

Scrolled down the page to position 300
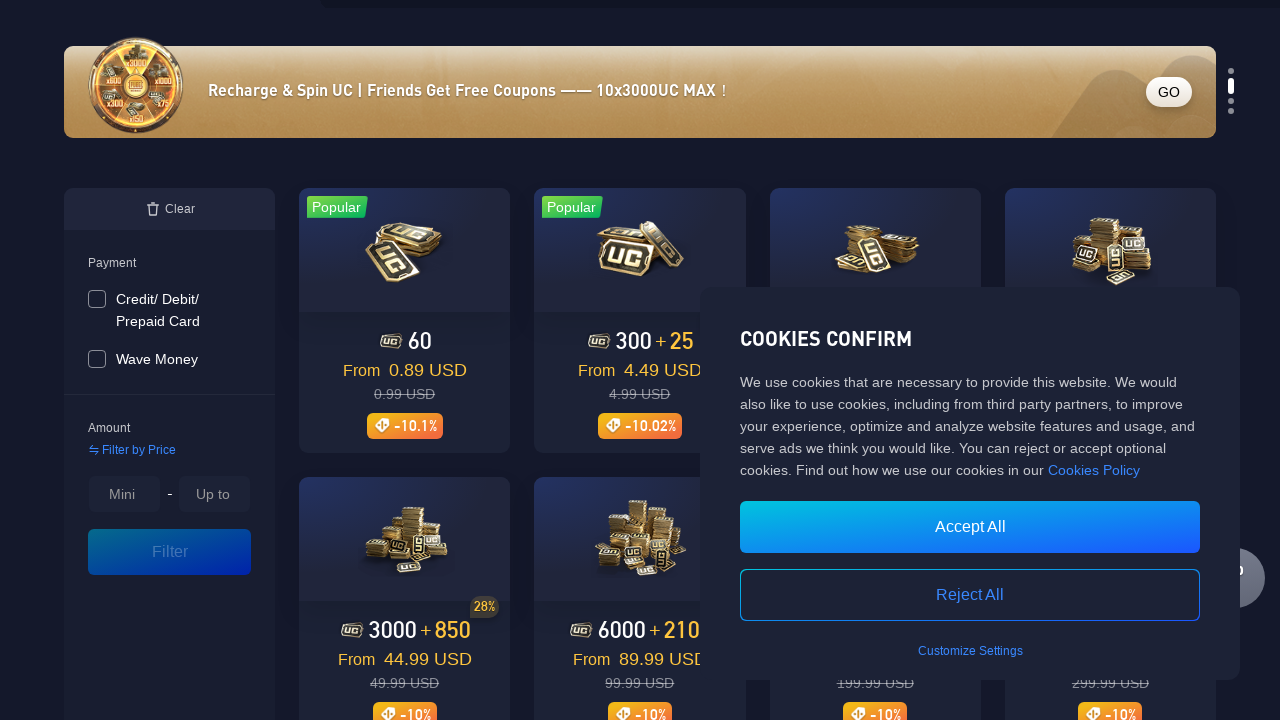

No promotional popup found
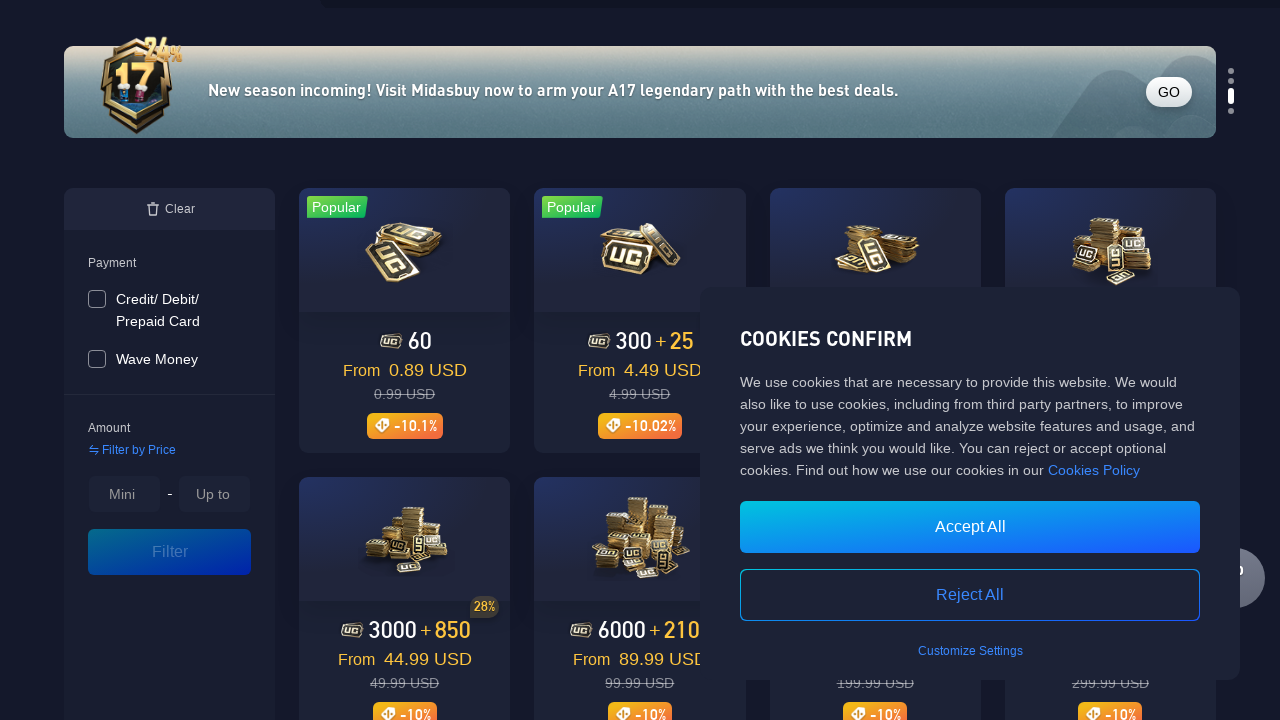

Located login/lookup button for non-logged users
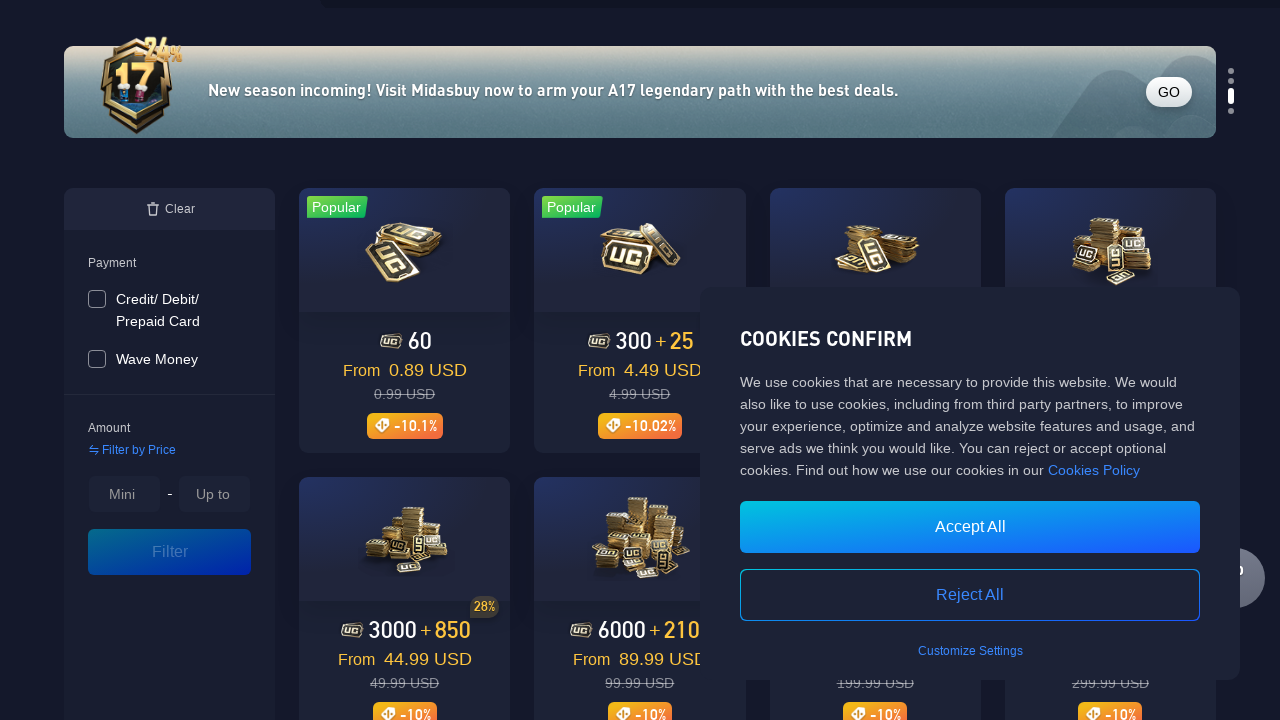

Clicked login/lookup button
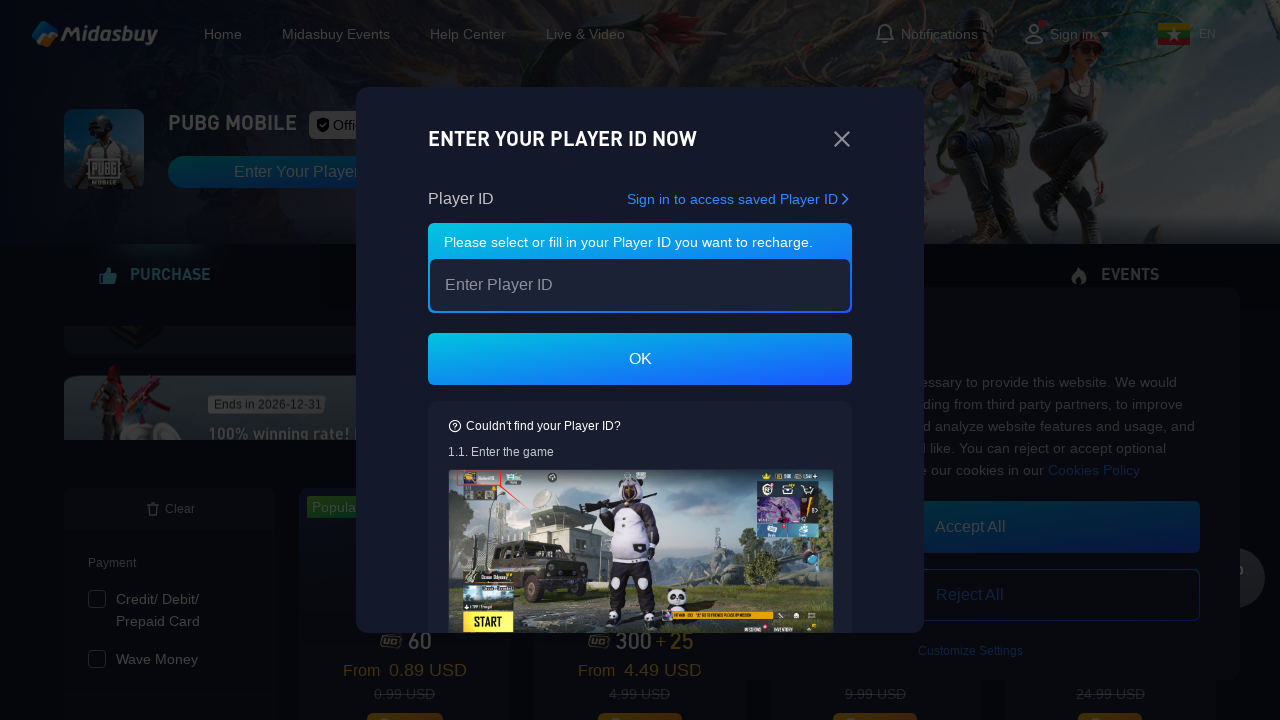

Located player ID input field
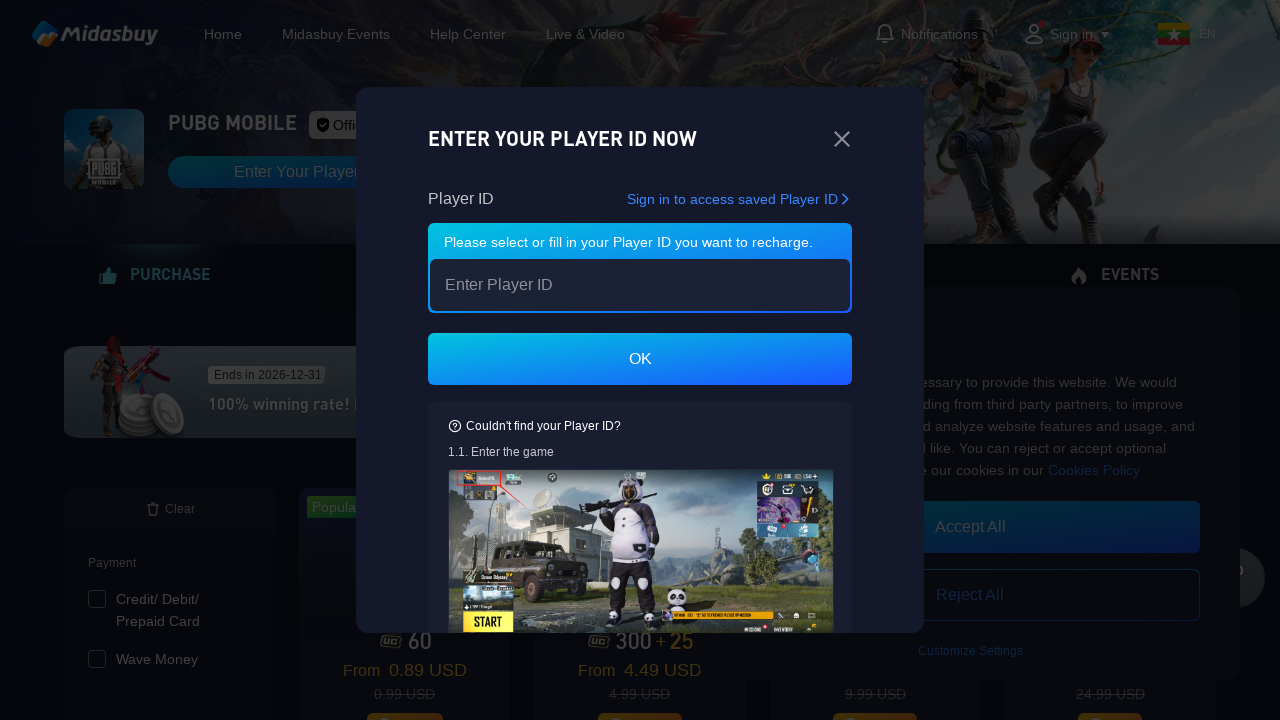

Filled player ID input field with '5847362910'
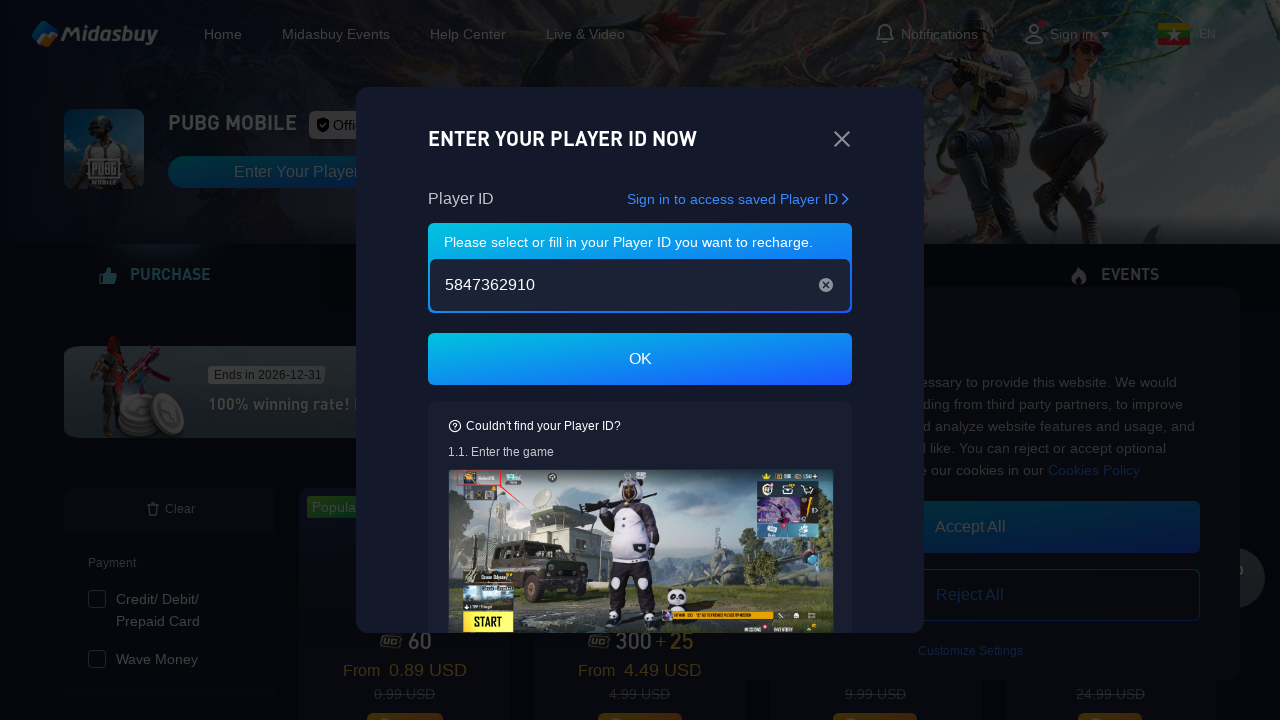

Pressed Enter to submit player ID lookup
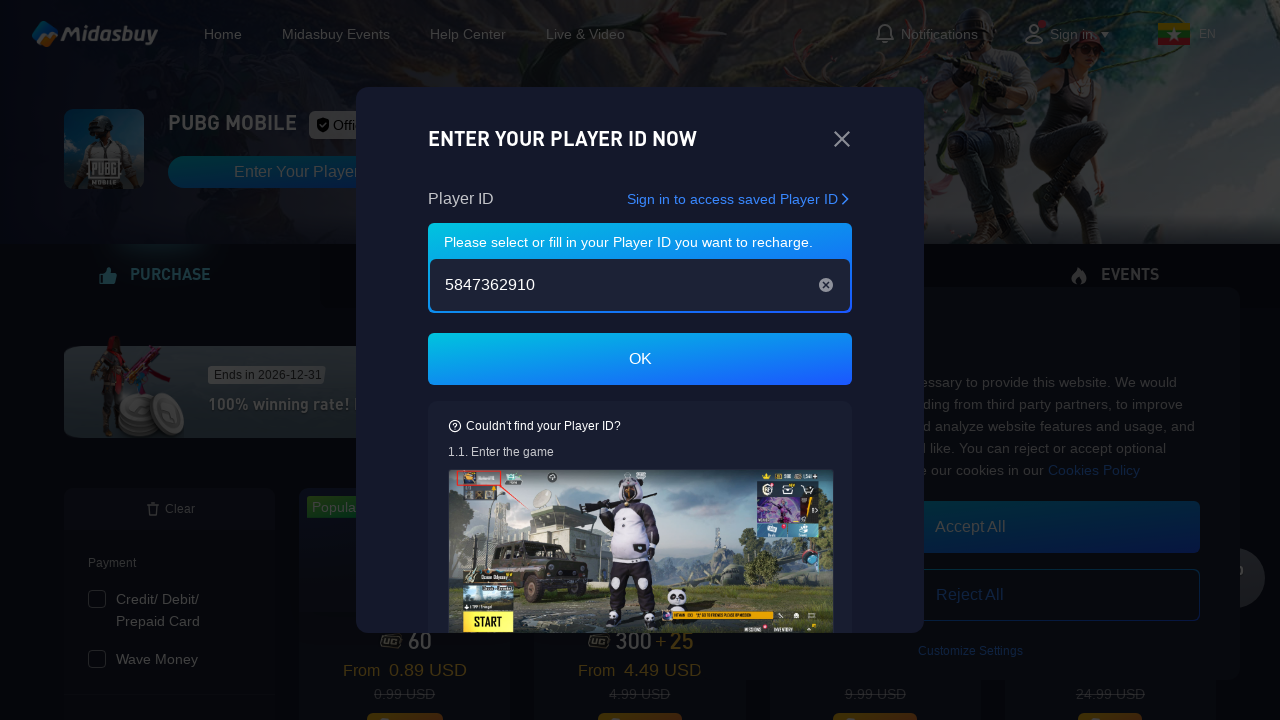

Player username successfully retrieved and displayed
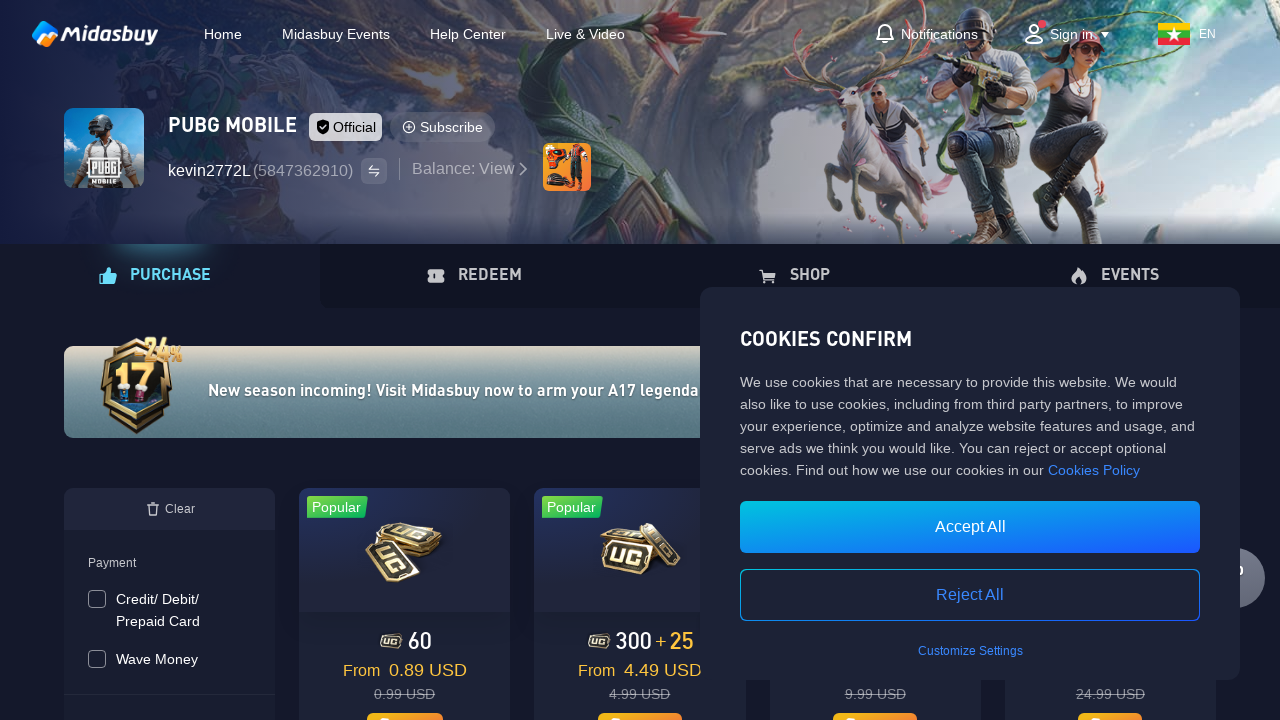

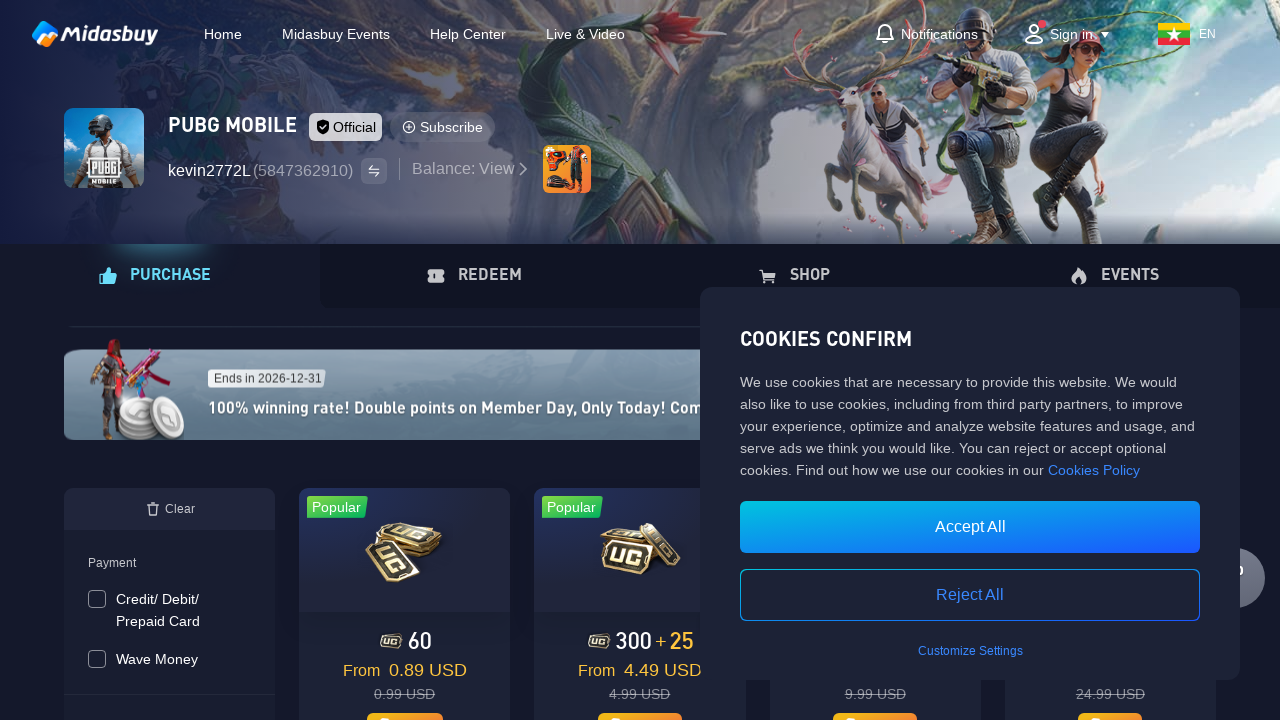